Tests finding a link element by partial link text on the Hepsiburada homepage and verifies the element's attributes like href, title, and rel are accessible.

Starting URL: https://www.hepsiburada.com/

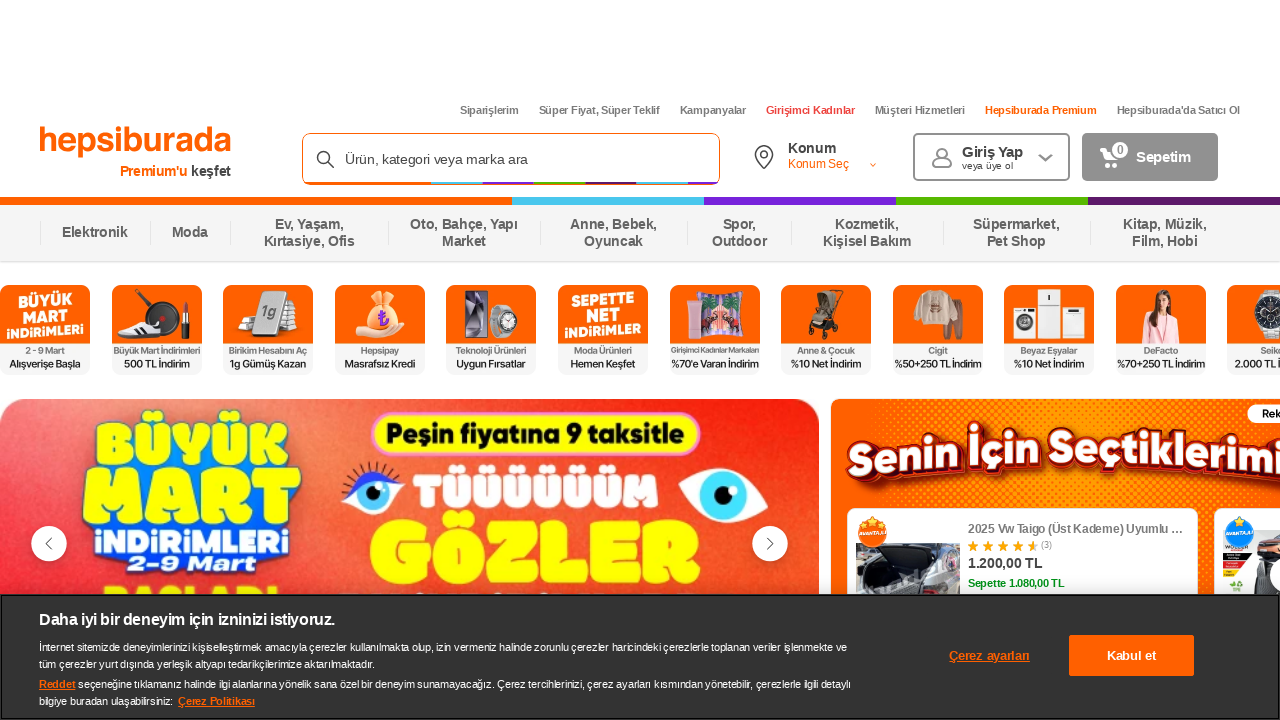

Waited for page to load (domcontentloaded)
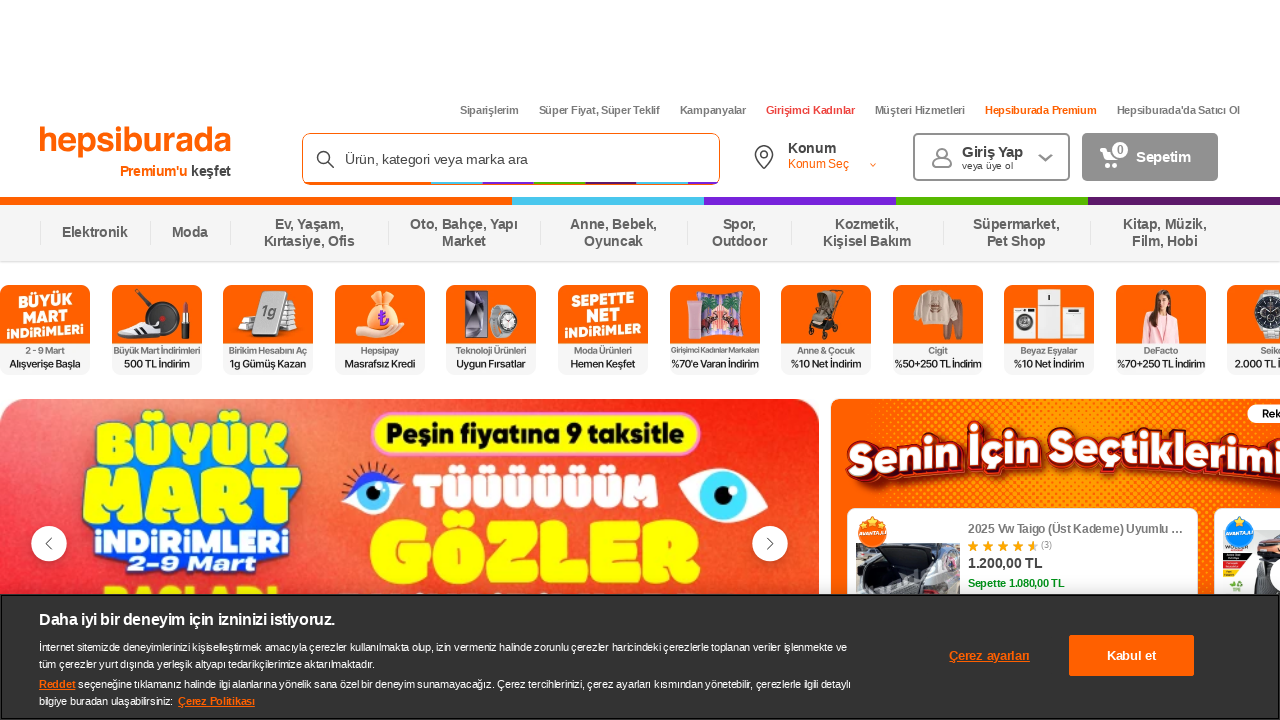

Located link element containing 'Süper Fiyat' partial text
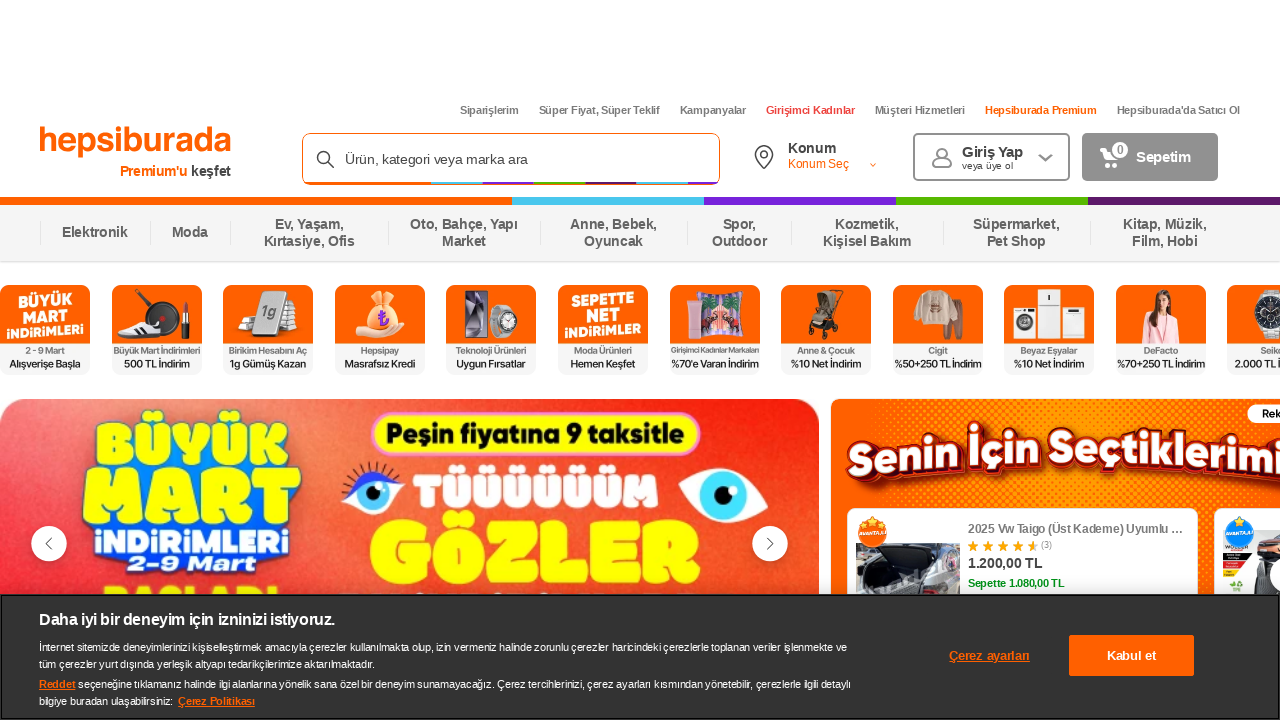

Waited for link element to be visible
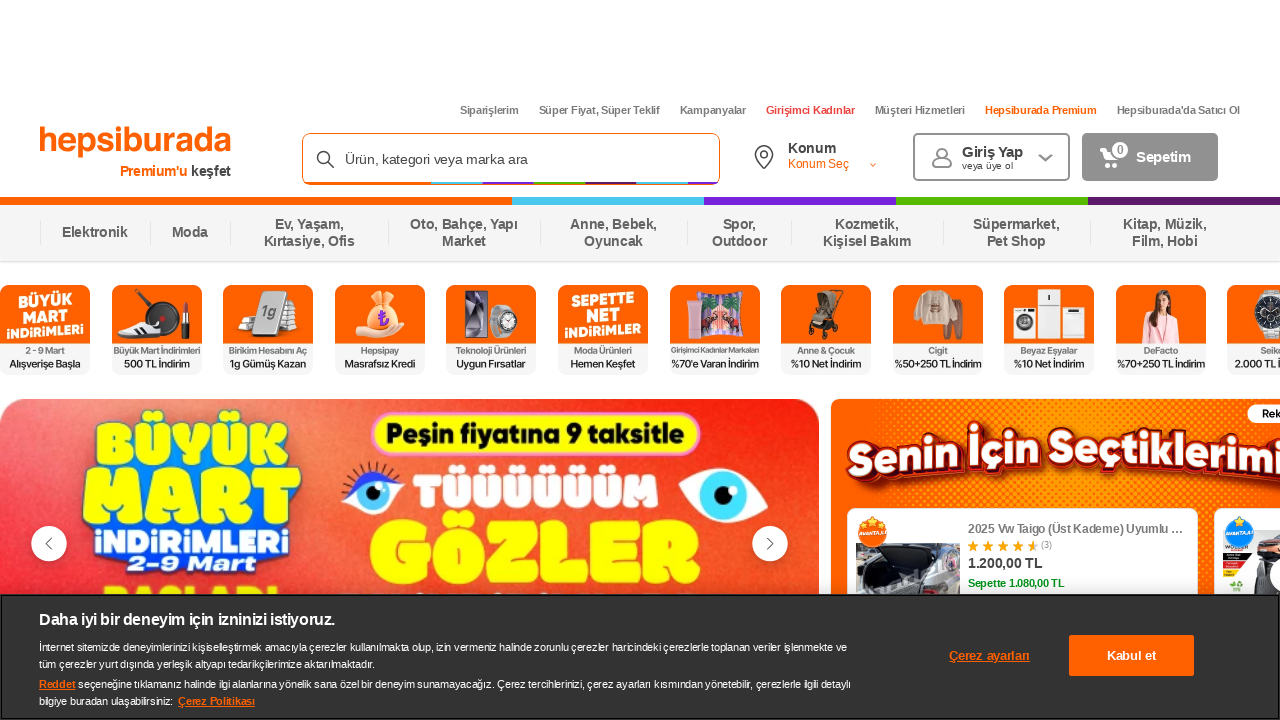

Verified link element has non-null href attribute
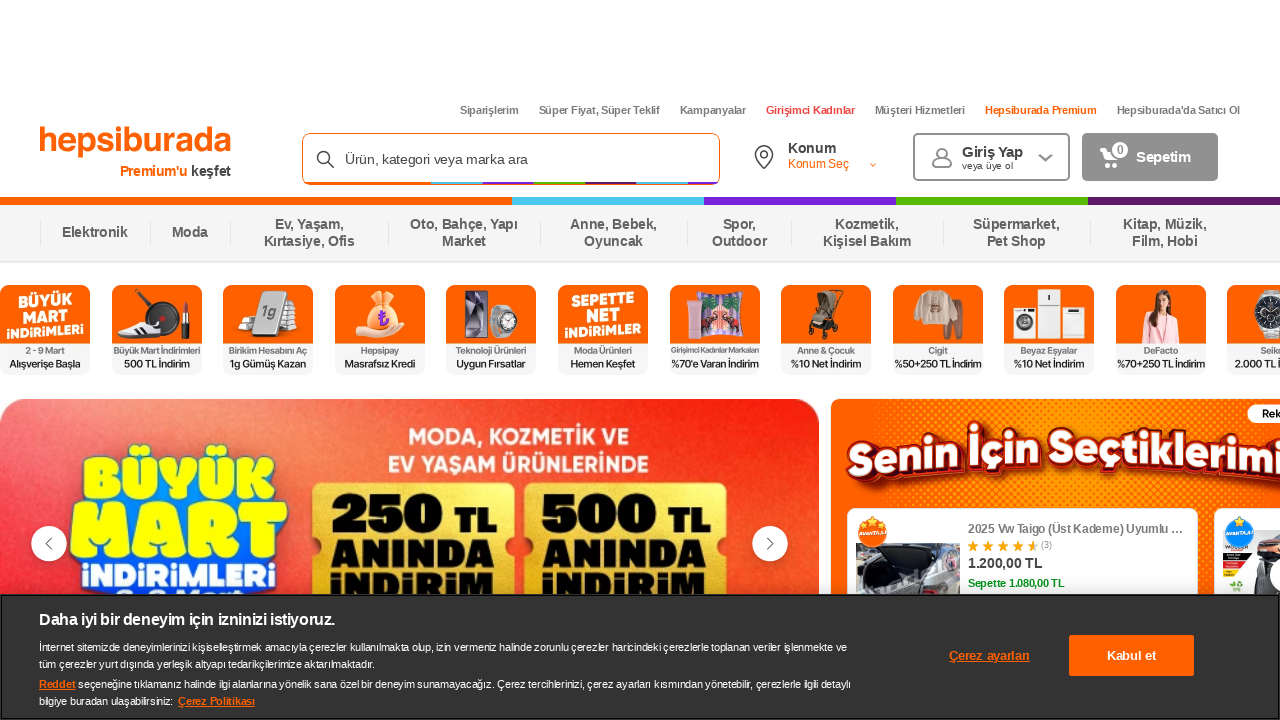

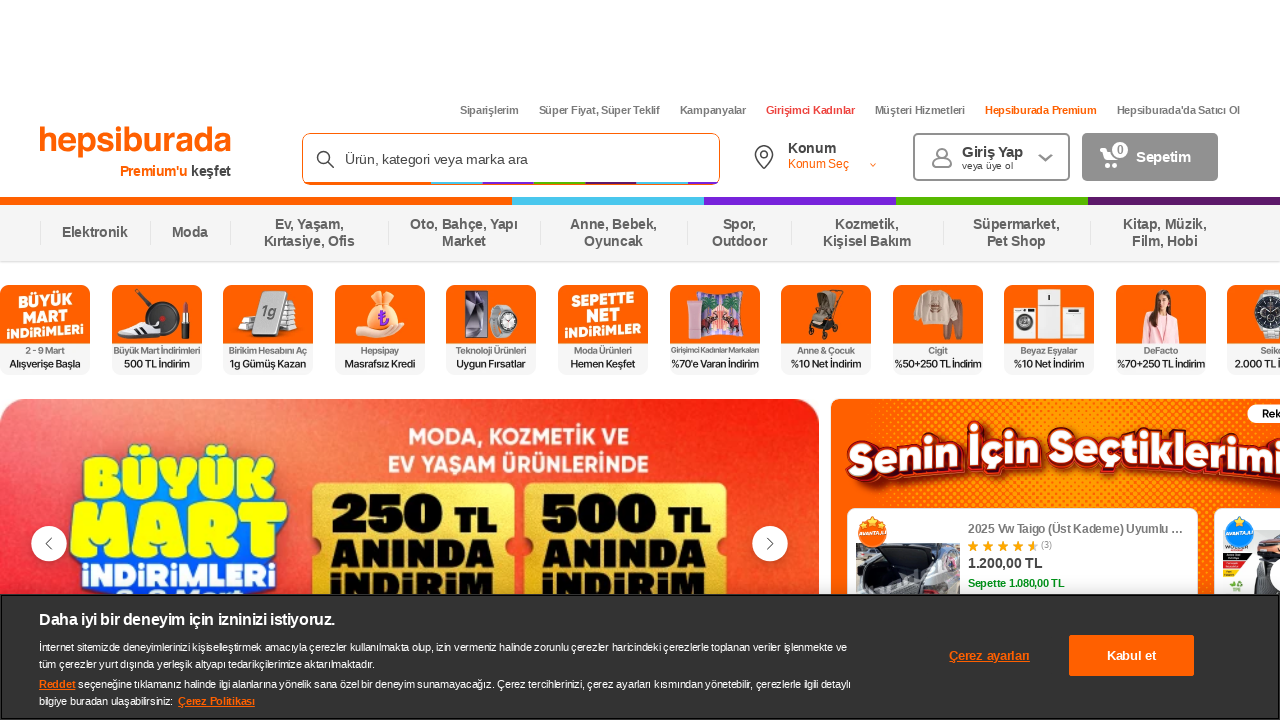